Simple test that clicks on a text input field

Starting URL: https://www.selenium.dev/selenium/web/web-form.html

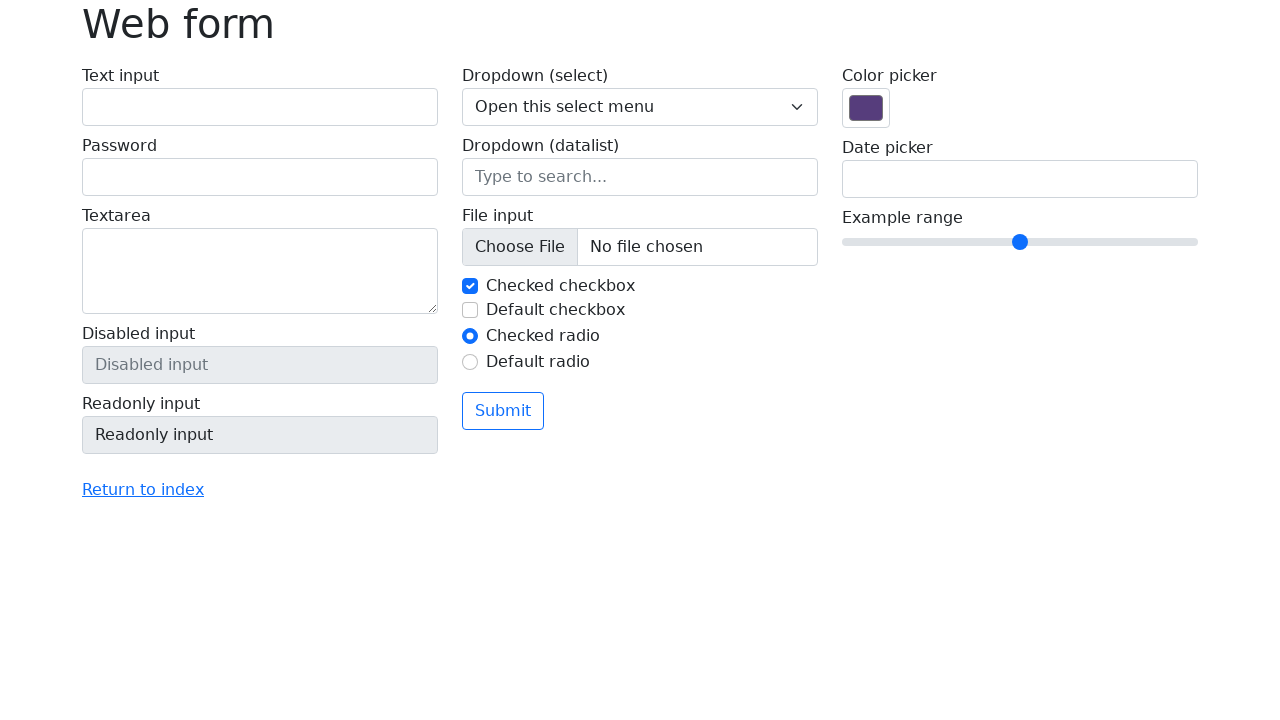

Clicked on text input field at (260, 107) on #my-text-id
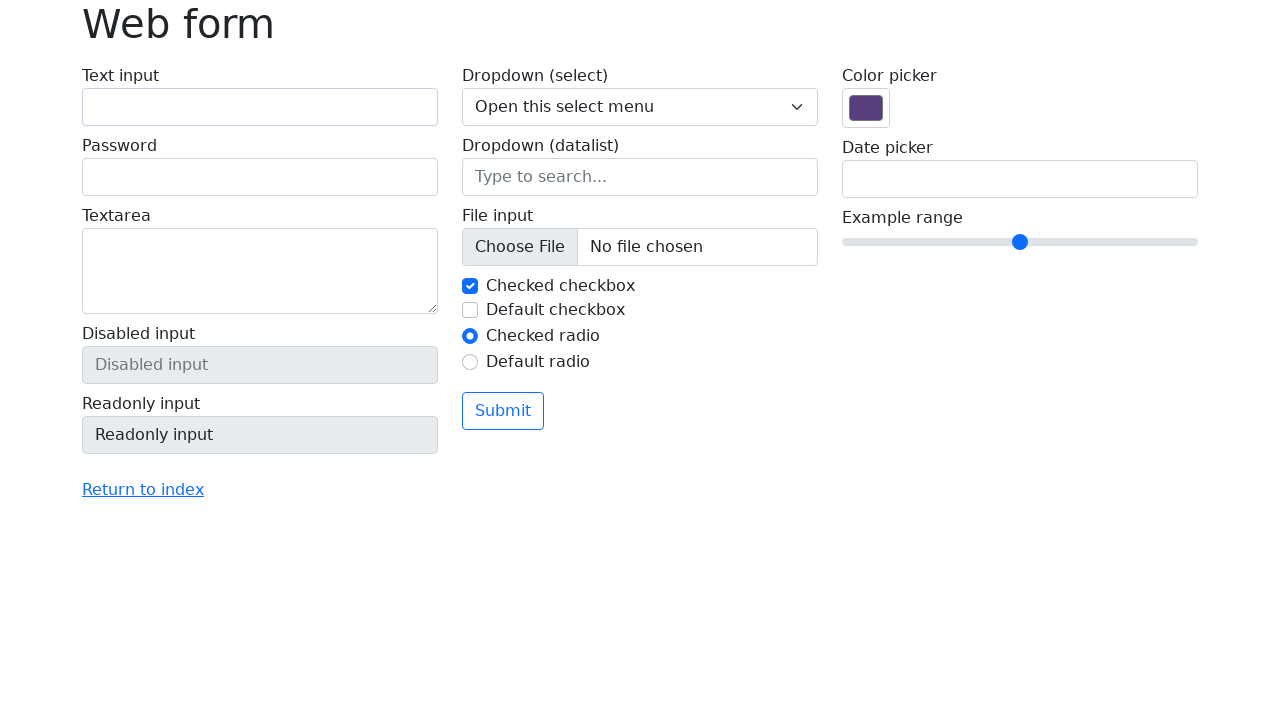

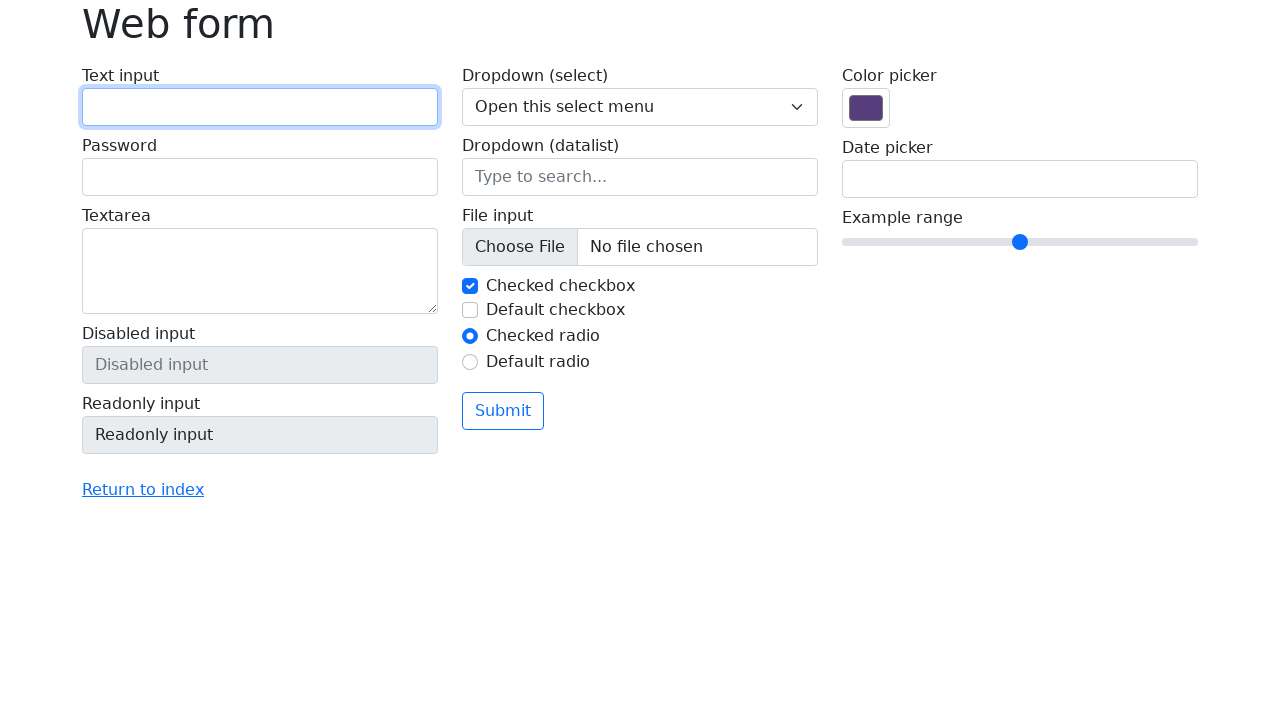